Tests double-click functionality by entering text in a field and double-clicking a "Copy Text" button to copy the text to another field

Starting URL: https://testautomationpractice.blogspot.com/

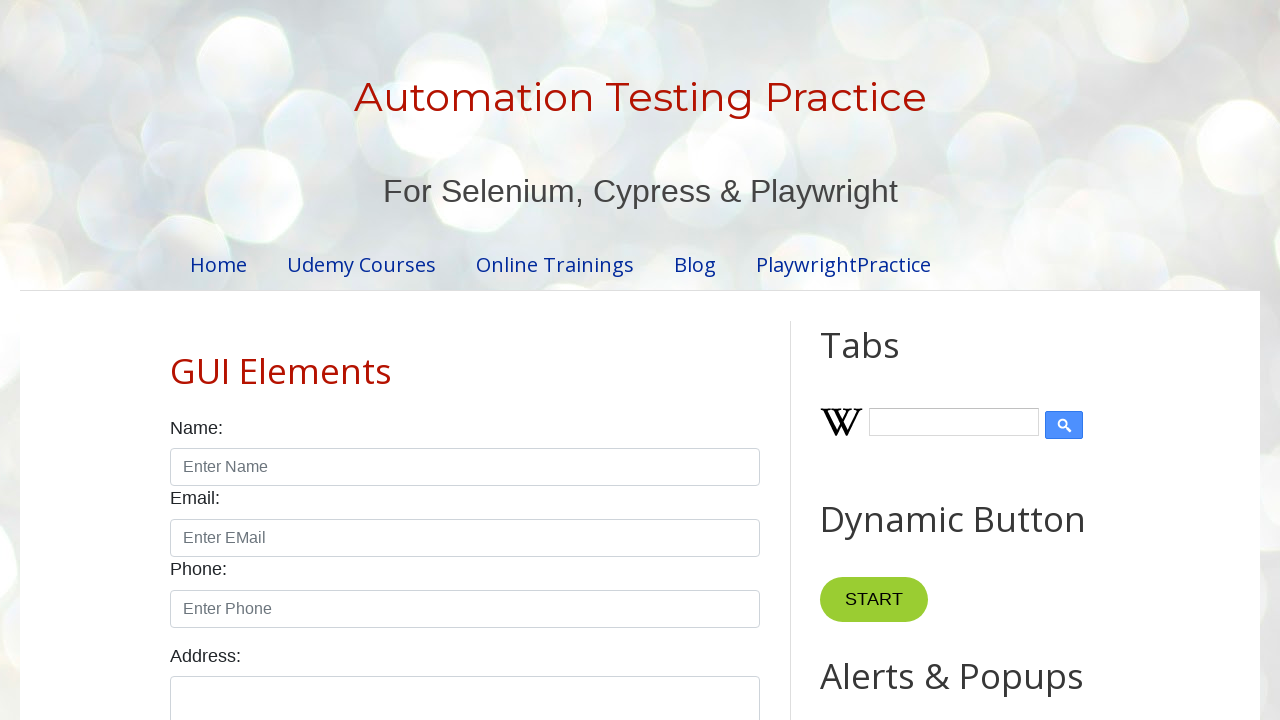

Clicked the input field (field1) at (977, 361) on xpath=//*[@id='field1']
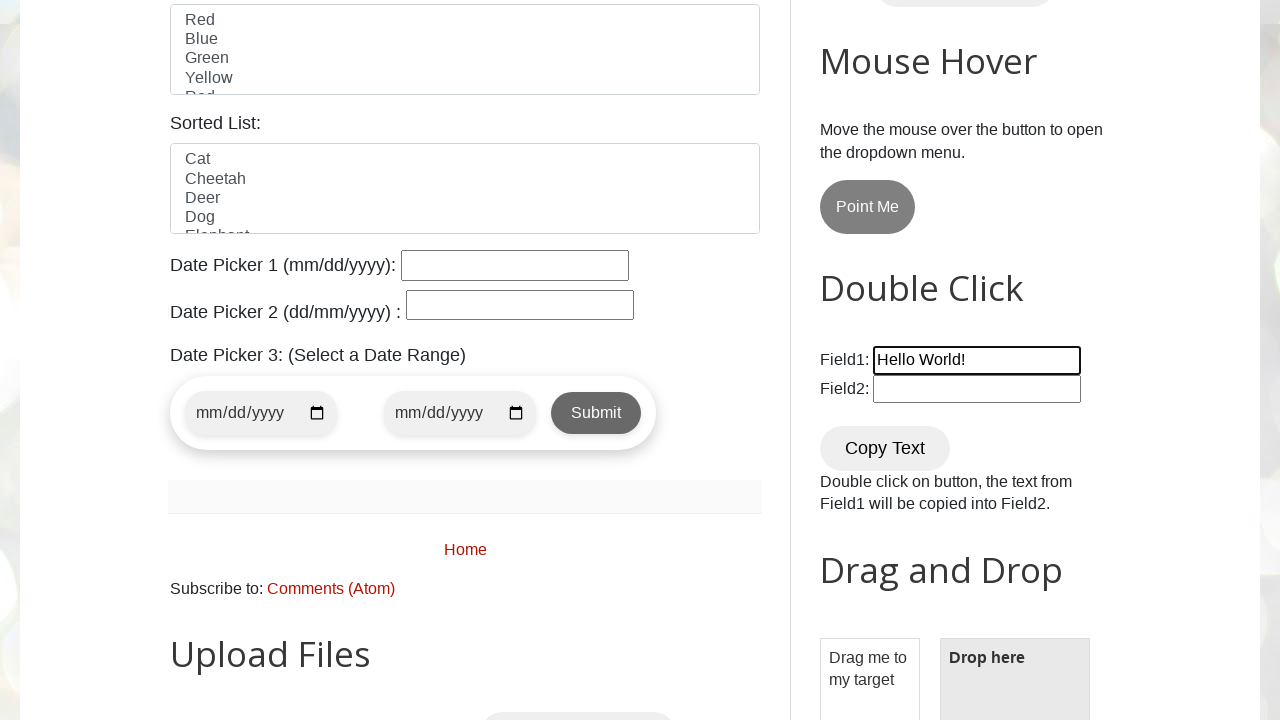

Cleared the input field on xpath=//*[@id='field1']
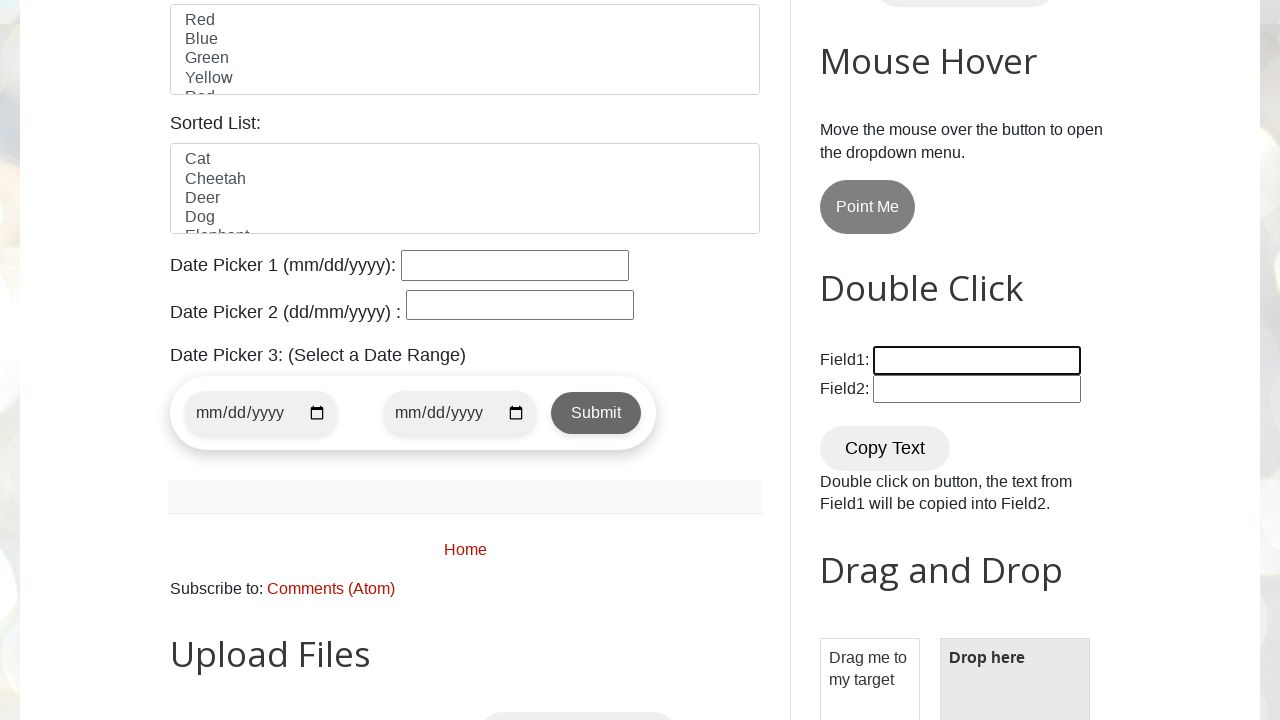

Filled input field with 'TestUser123' on xpath=//*[@id='field1']
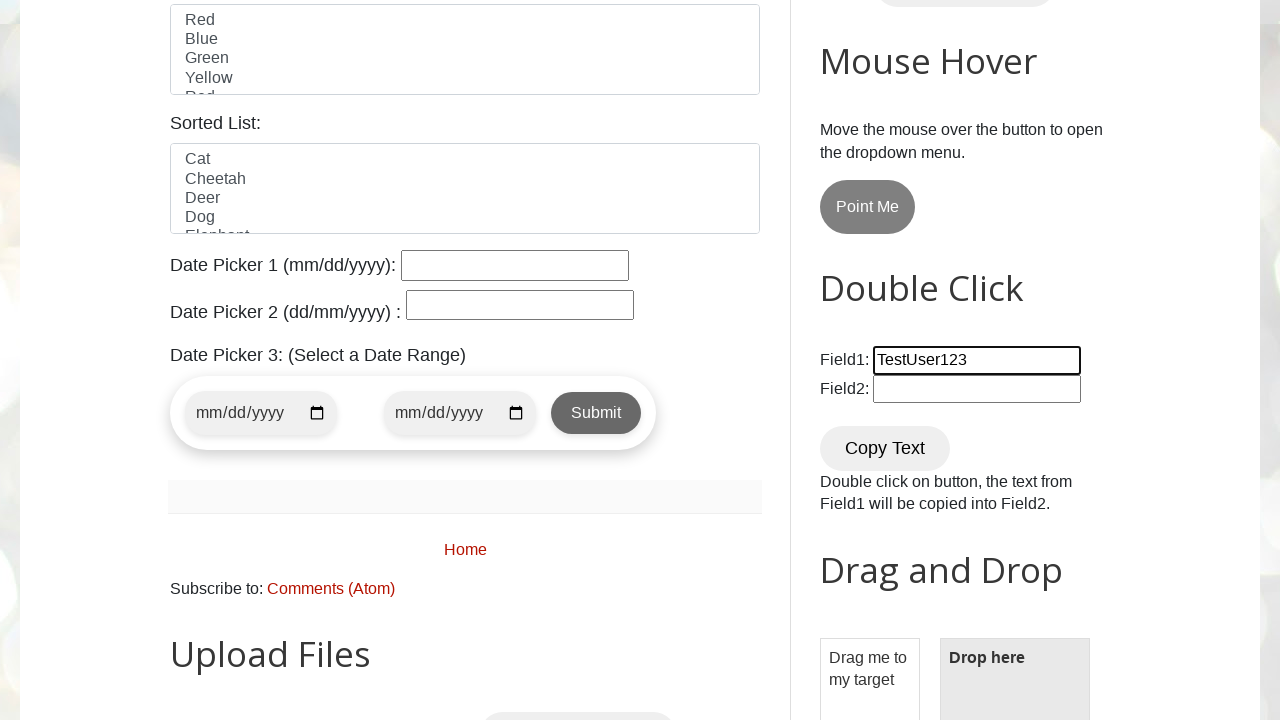

Double-clicked the 'Copy Text' button at (885, 448) on xpath=//button[normalize-space()='Copy Text']
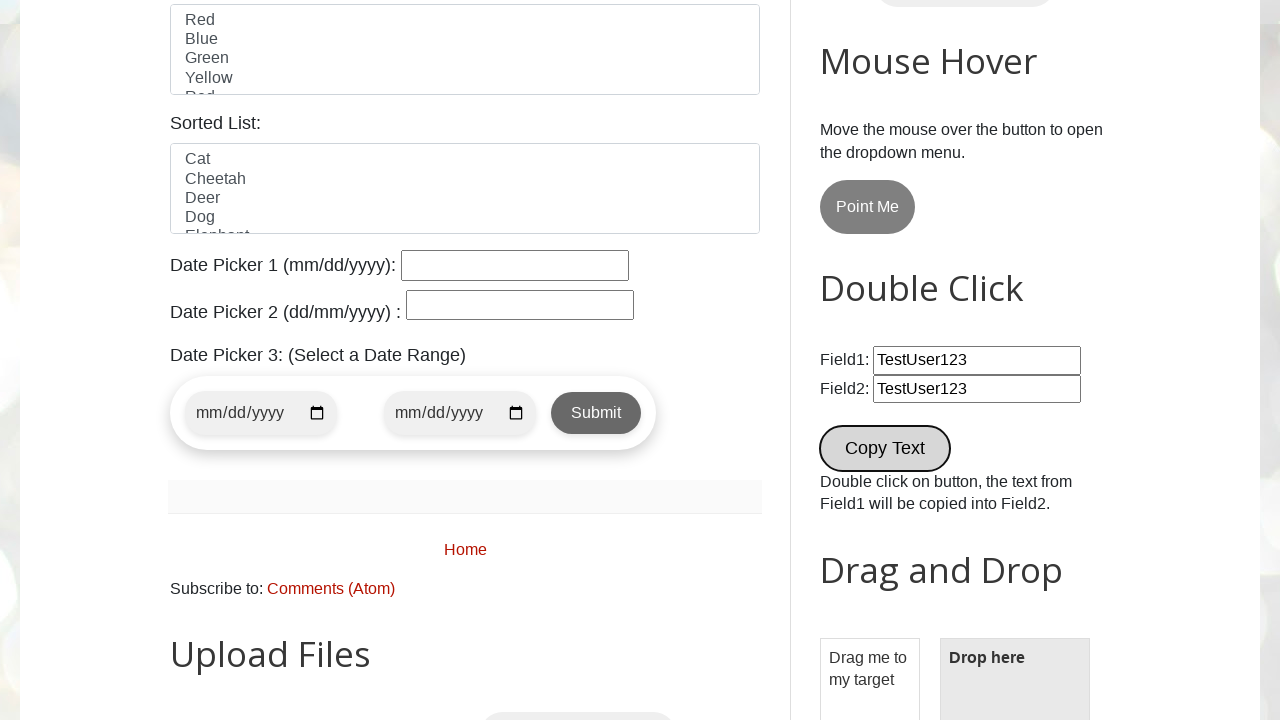

Waited 2 seconds for the copy action to complete
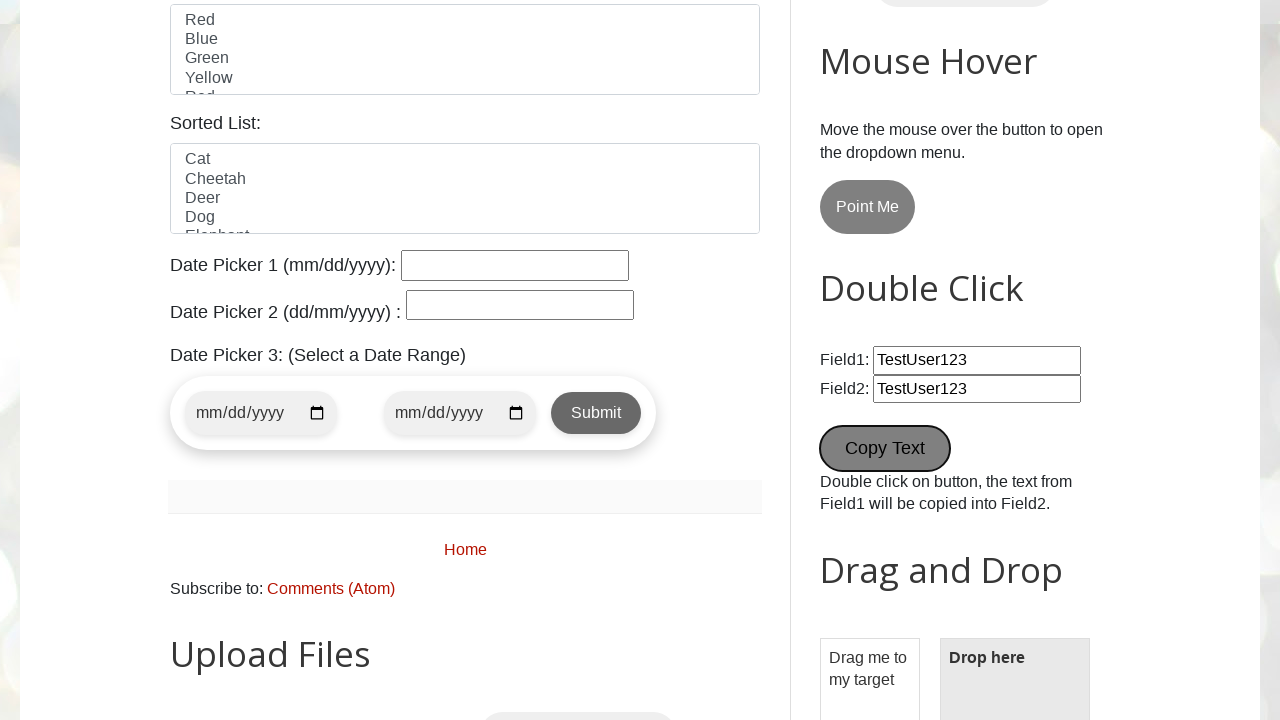

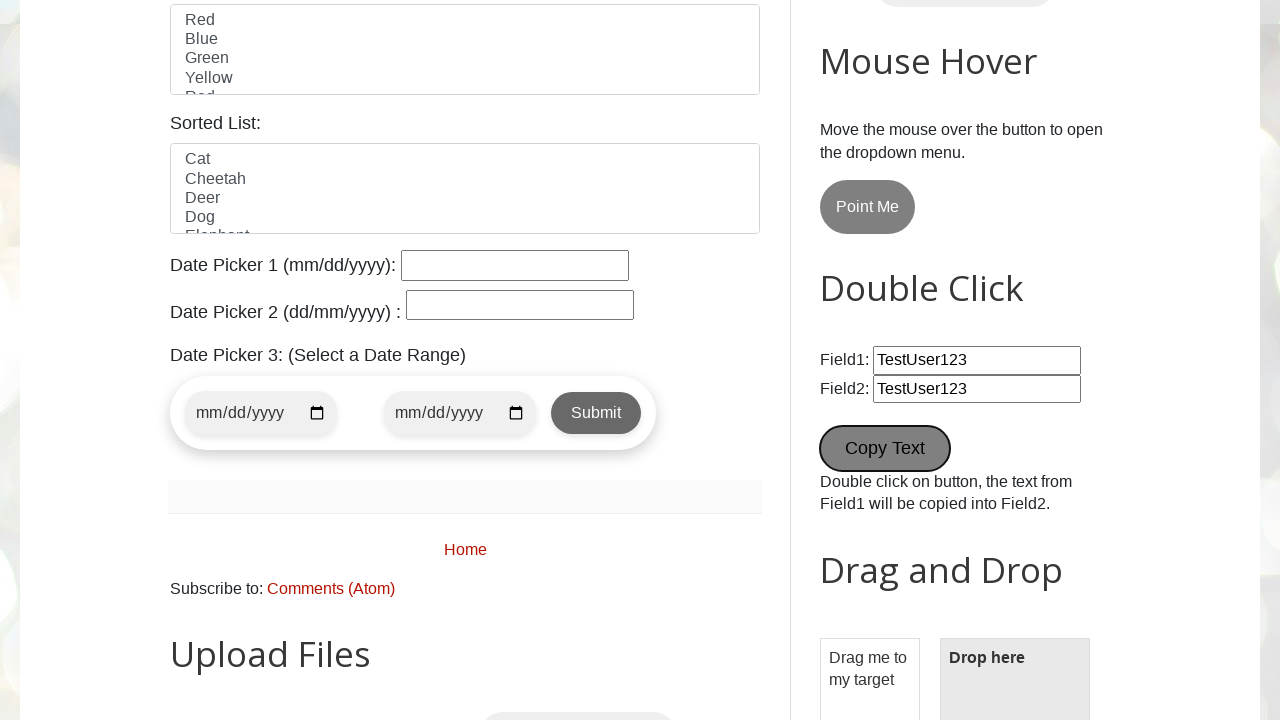